Navigates to W3Schools HTML tables page and locates a specific table element by its ID

Starting URL: https://www.w3schools.com/html/html_tables.asp

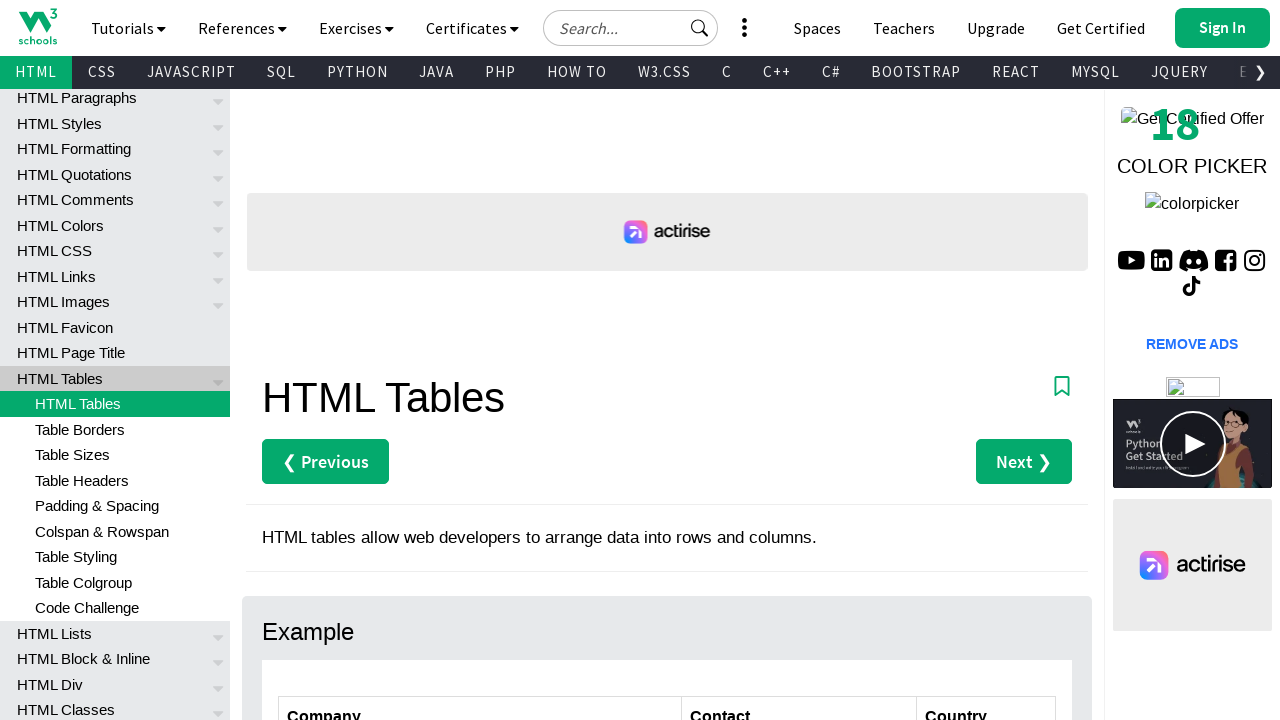

Navigated to W3Schools HTML tables page
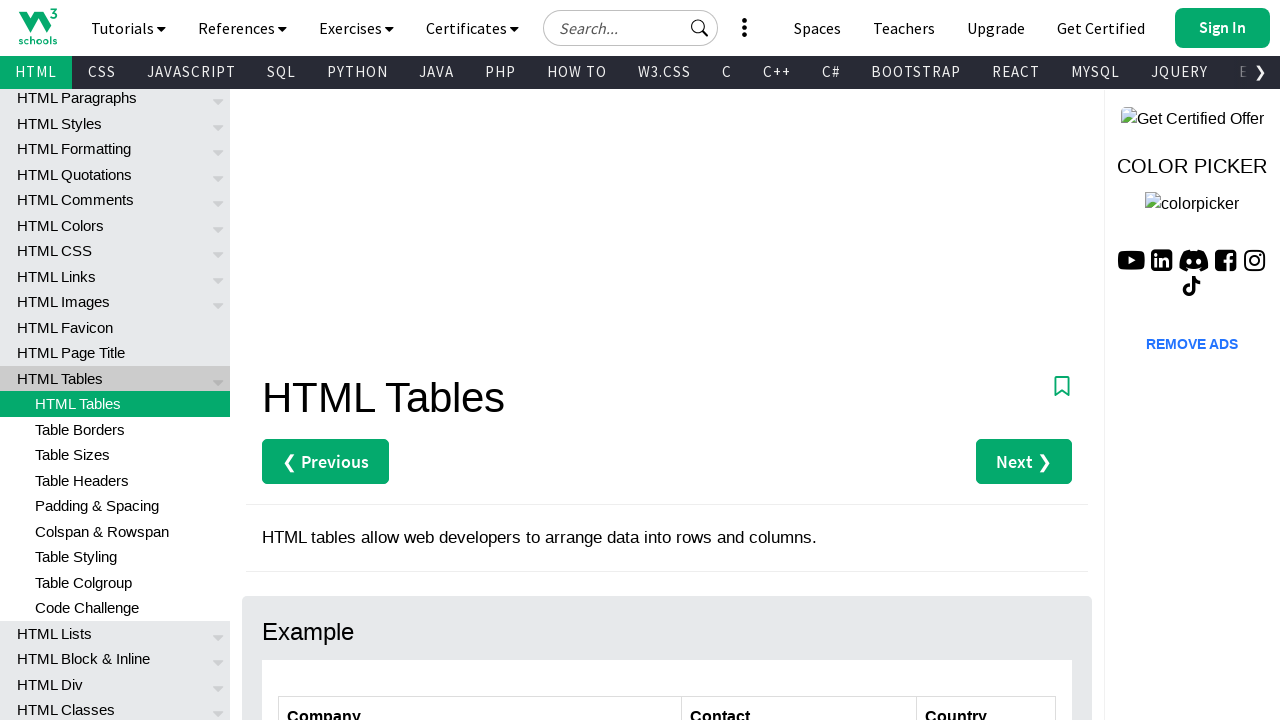

Located the customers table element by ID
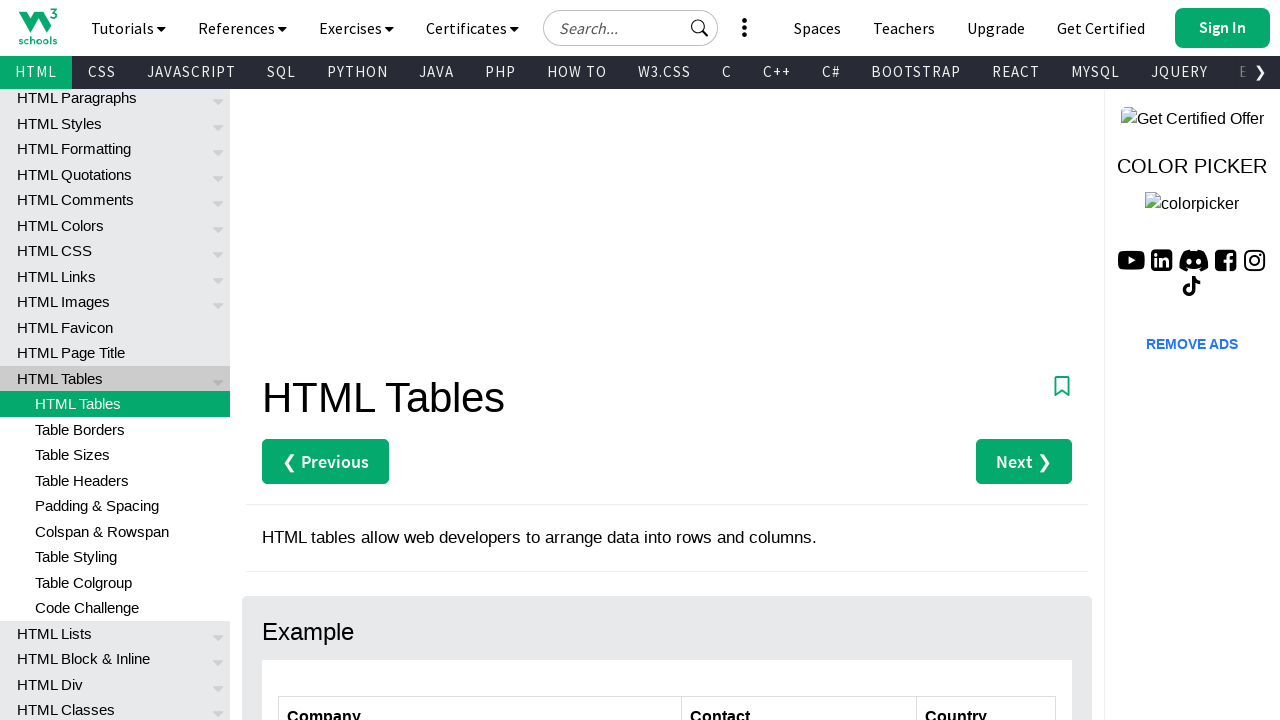

Verified the table element is visible
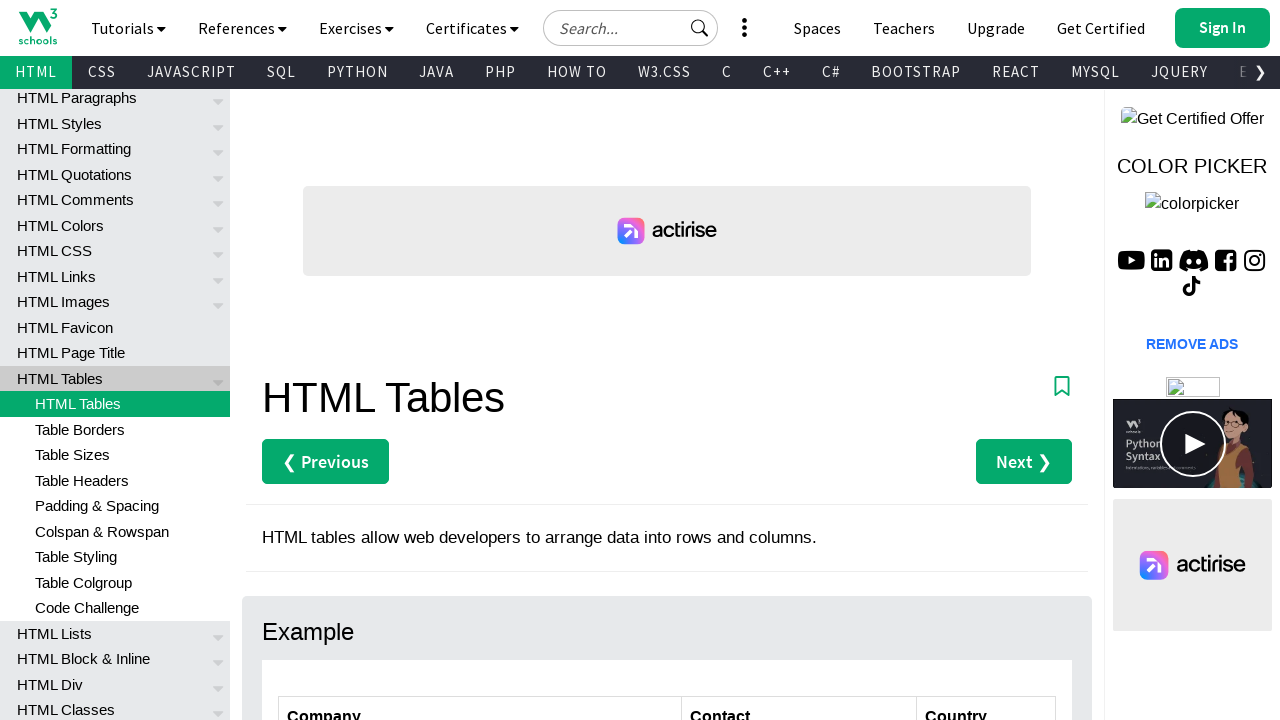

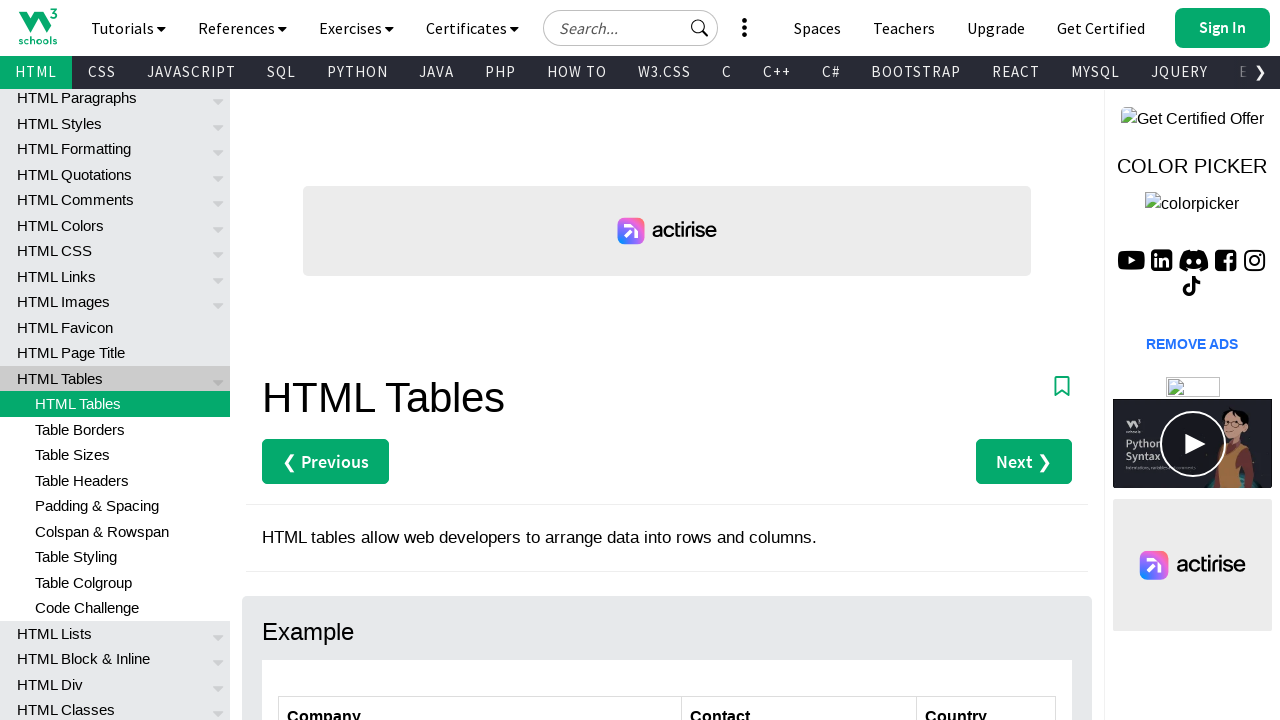